Tests keyboard key press functionality by sending SPACE key to an element and TAB key via action chains, then verifying the displayed result text shows the correct key was pressed.

Starting URL: http://the-internet.herokuapp.com/key_presses

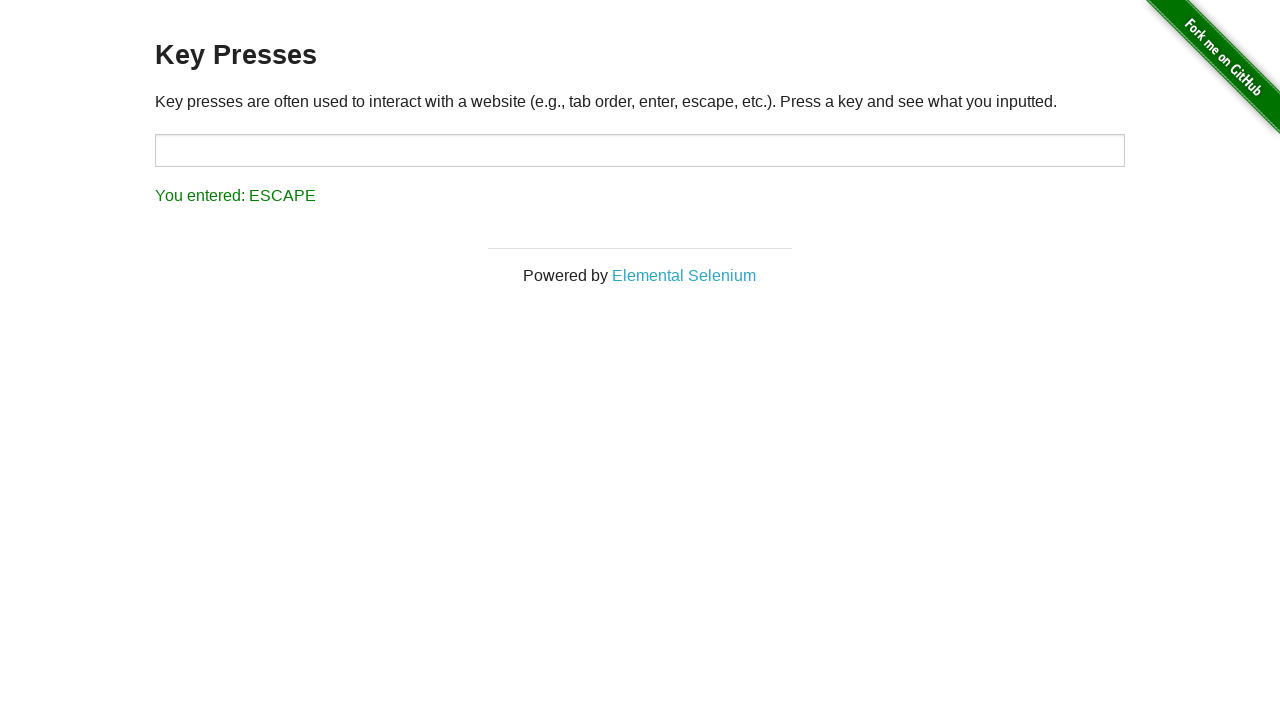

Pressed SPACE key on the example element on .example
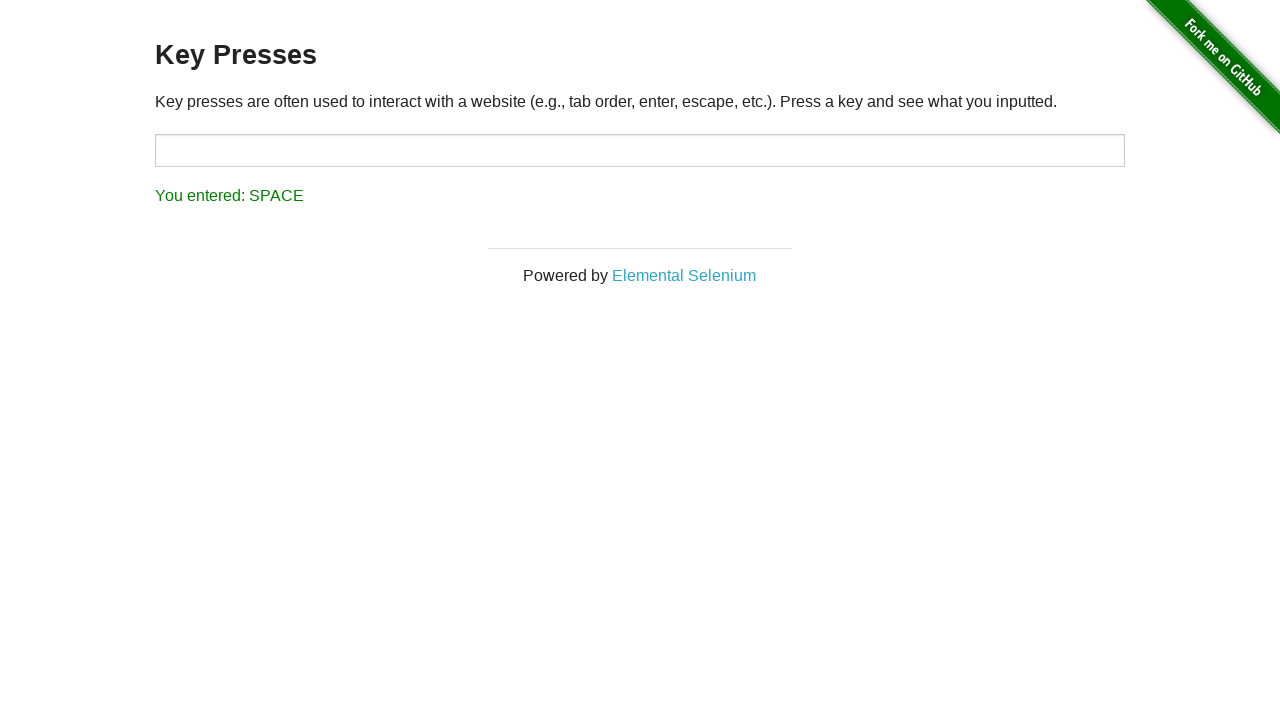

Retrieved result text after SPACE key press
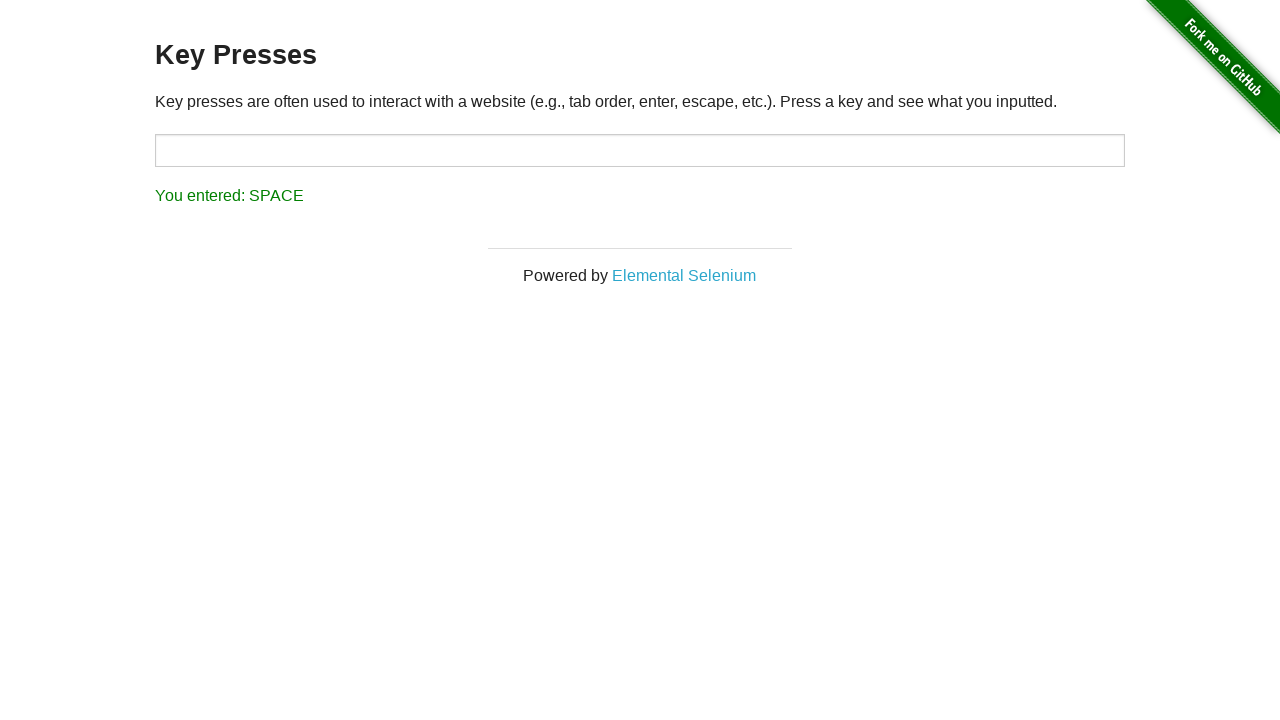

Verified that SPACE key was correctly registered in result text
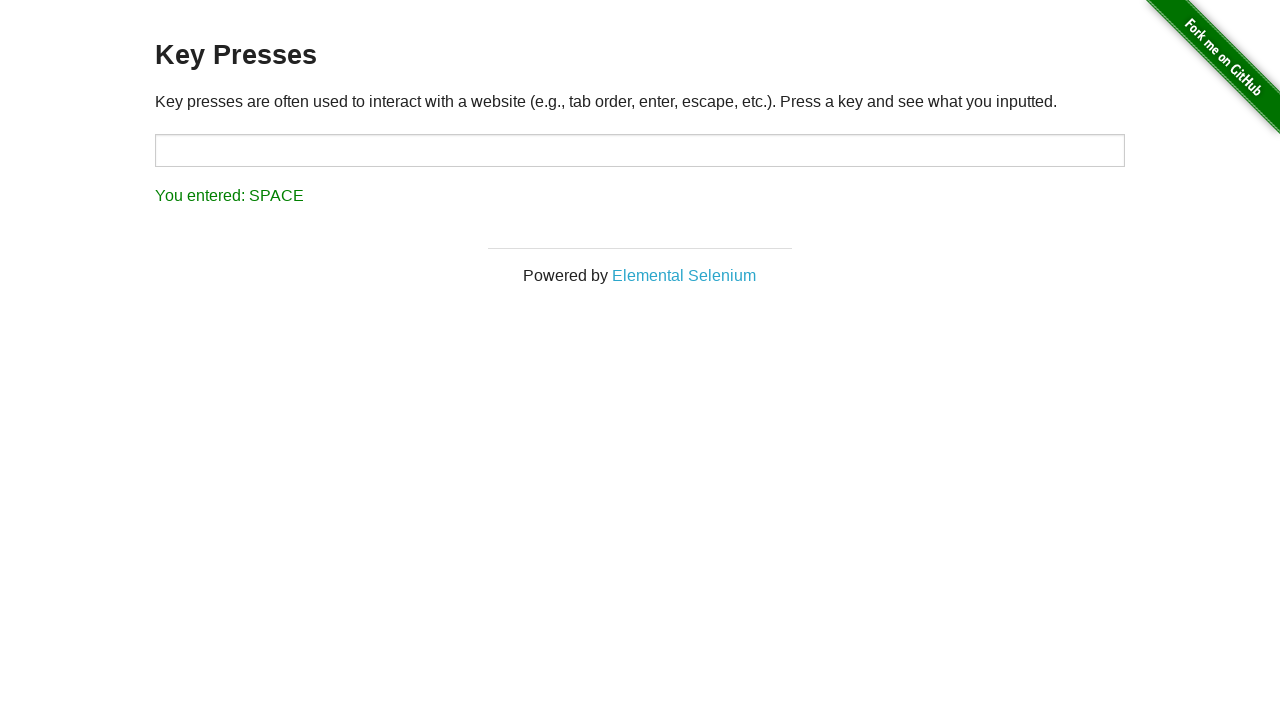

Pressed TAB key using keyboard
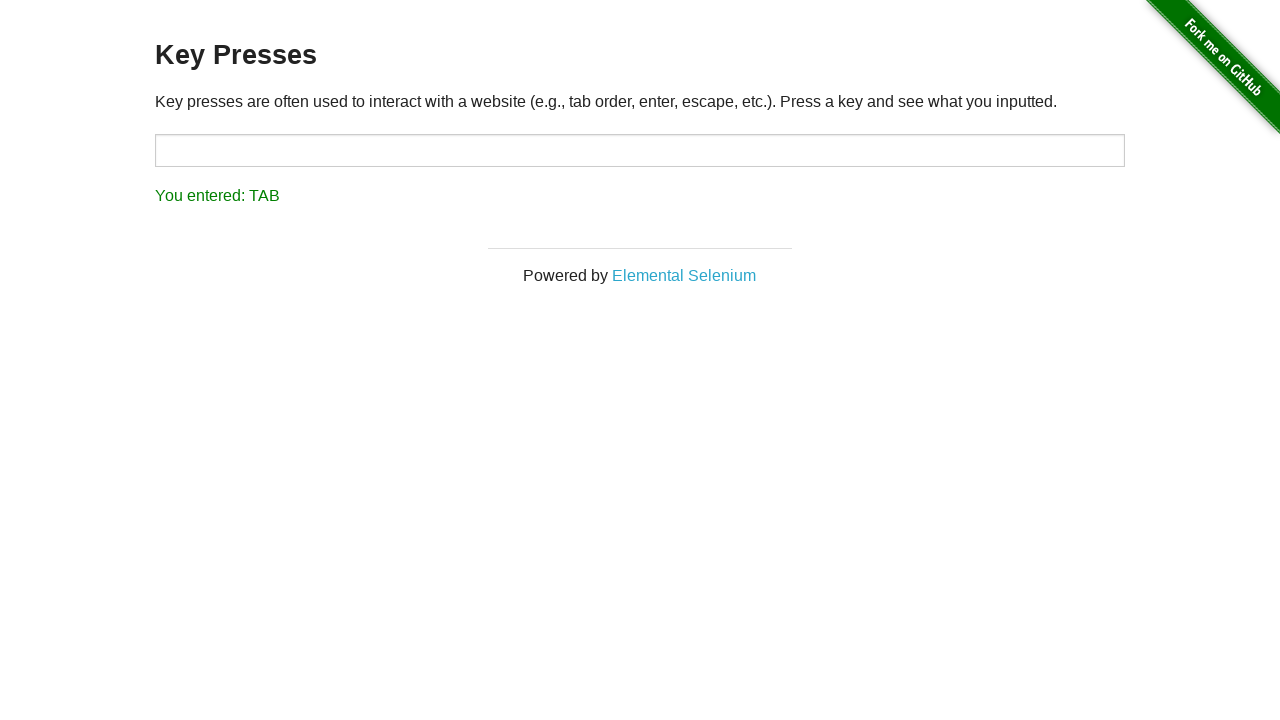

Retrieved result text after TAB key press
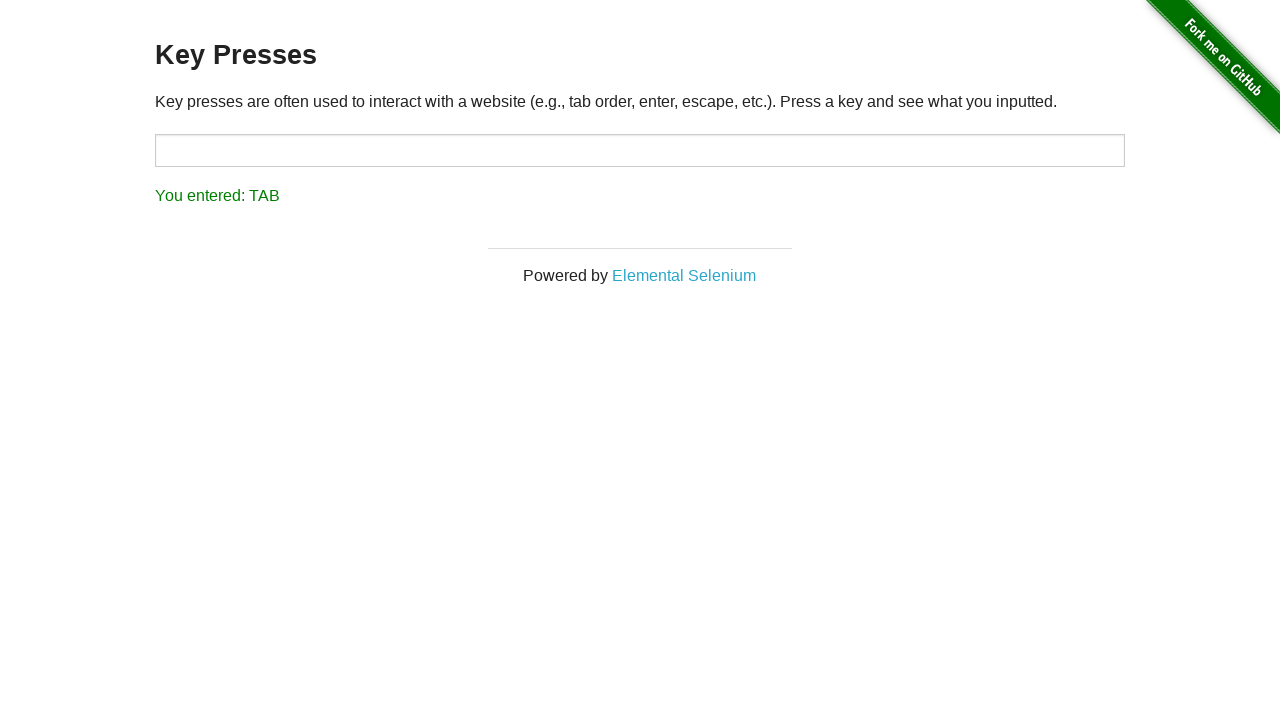

Verified that TAB key was correctly registered in result text
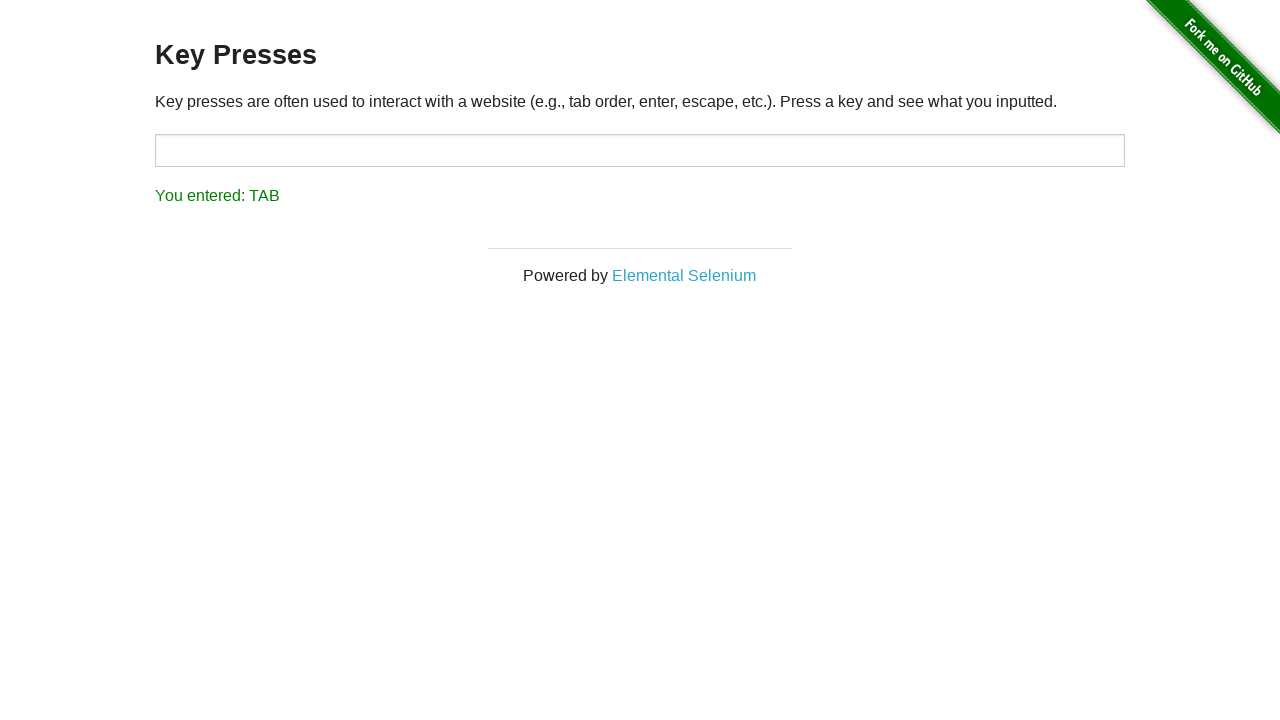

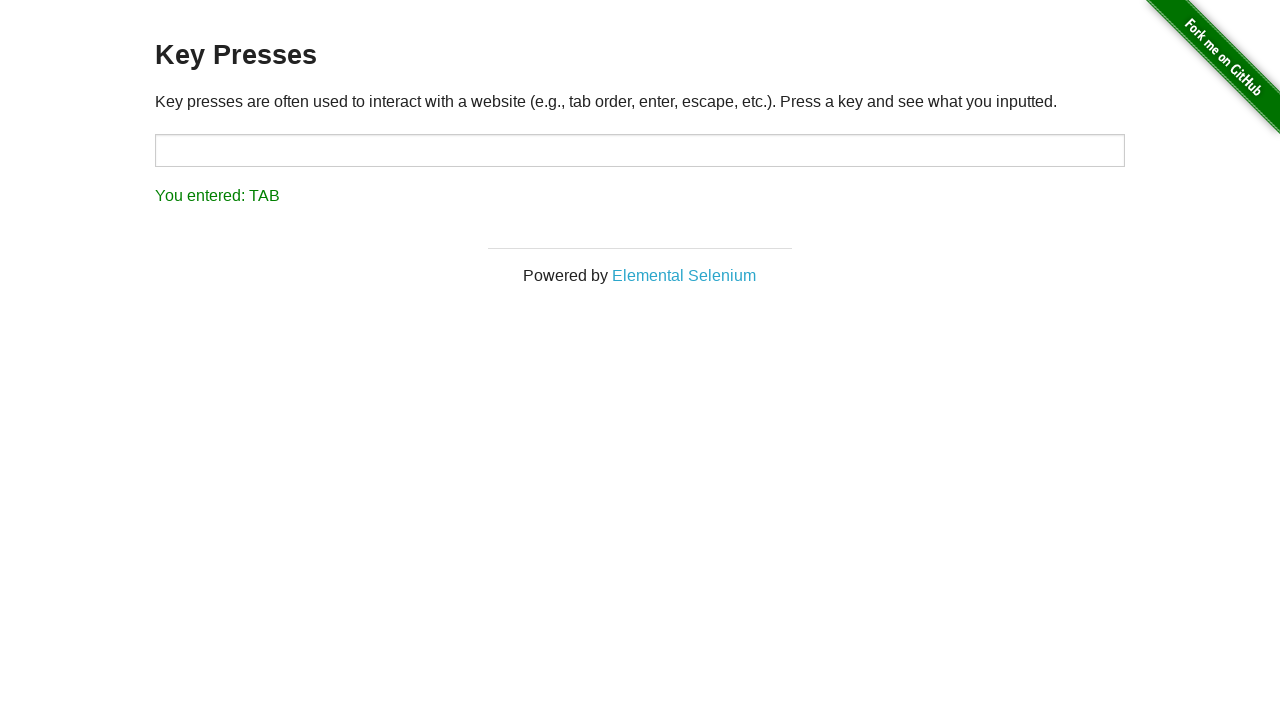